Tests that clicking the Make Appointment button without being logged in redirects to the login page

Starting URL: https://katalon-demo-cura.herokuapp.com/

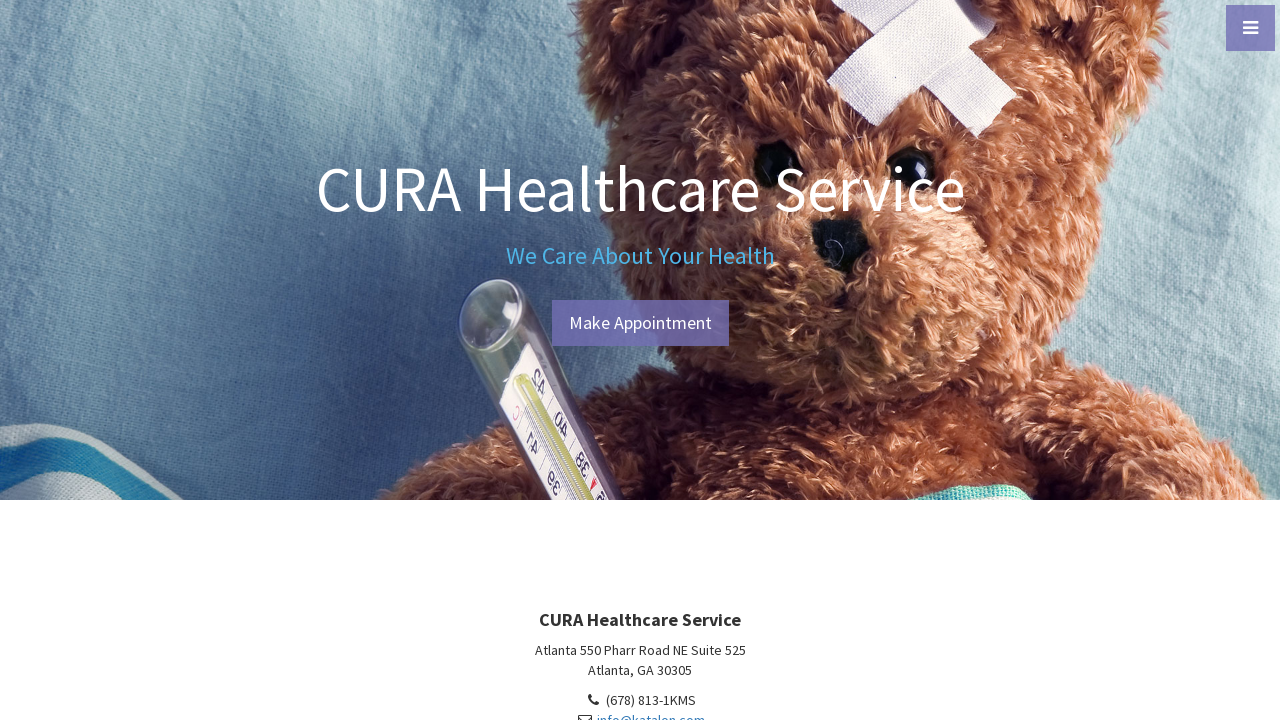

Navigated to CURA Healthcare Service homepage
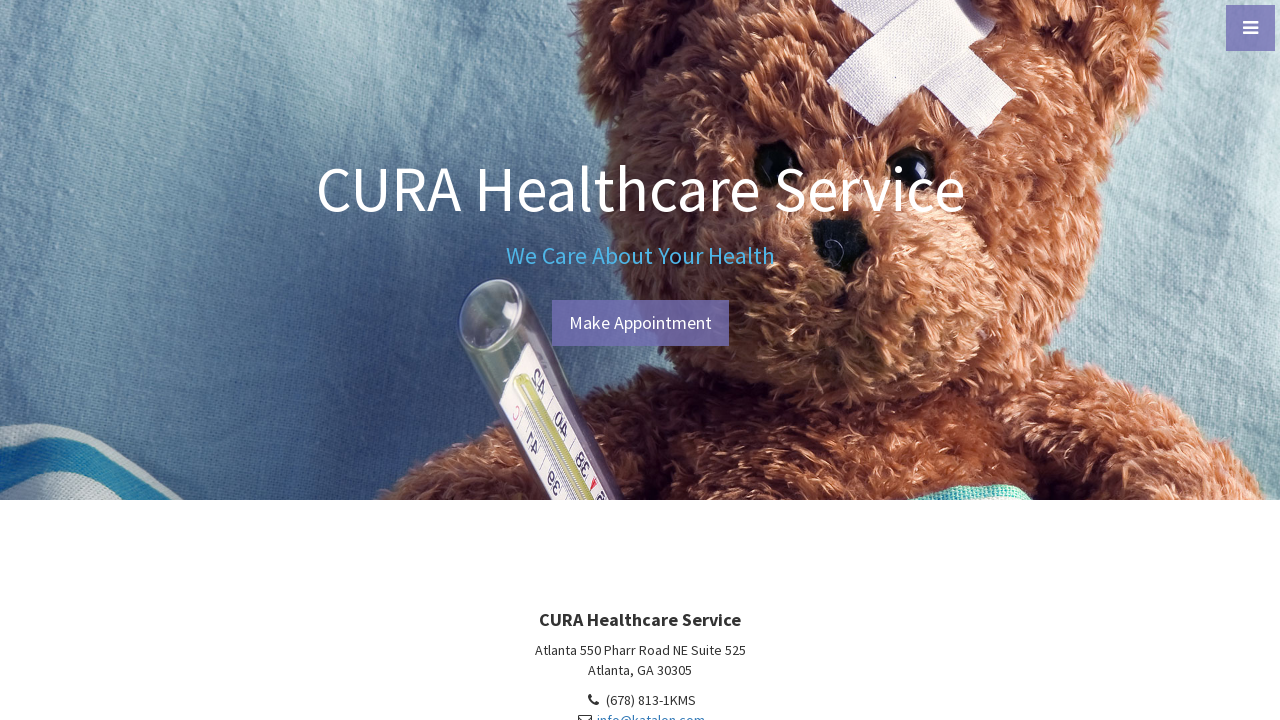

Clicked 'Make Appointment' button without being logged in at (640, 323) on #btn-make-appointment
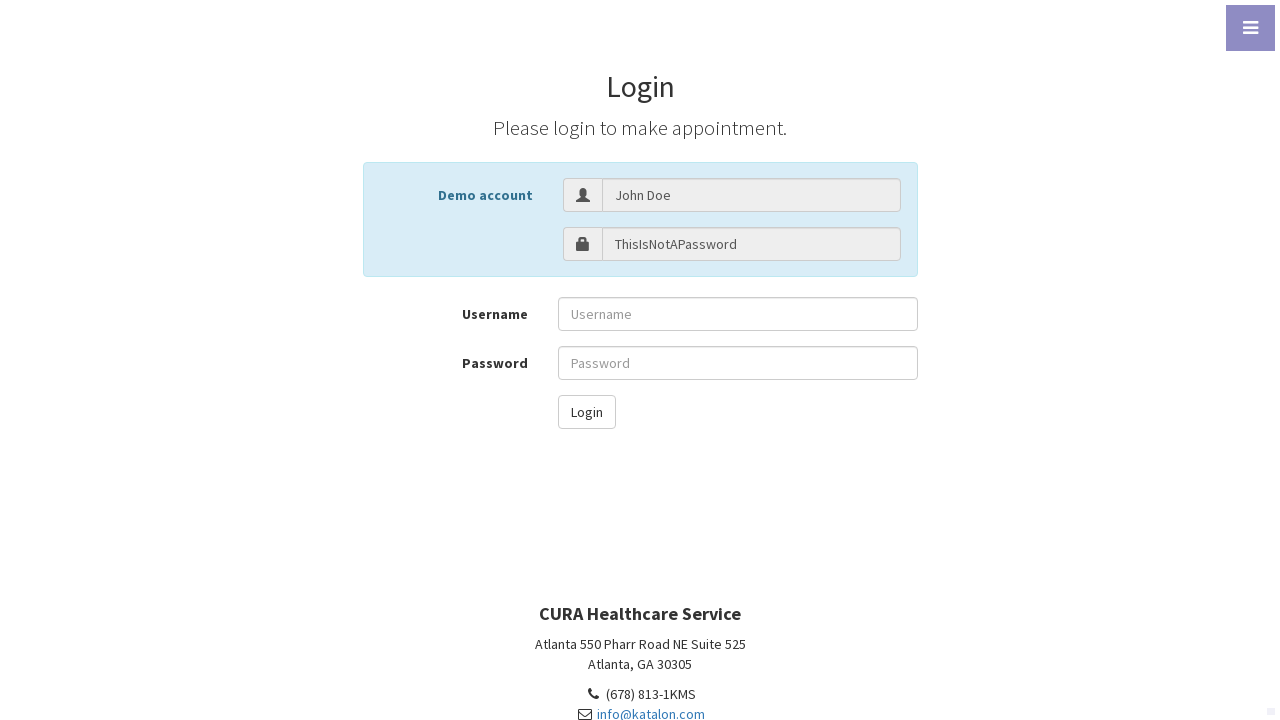

Verified redirect to login page
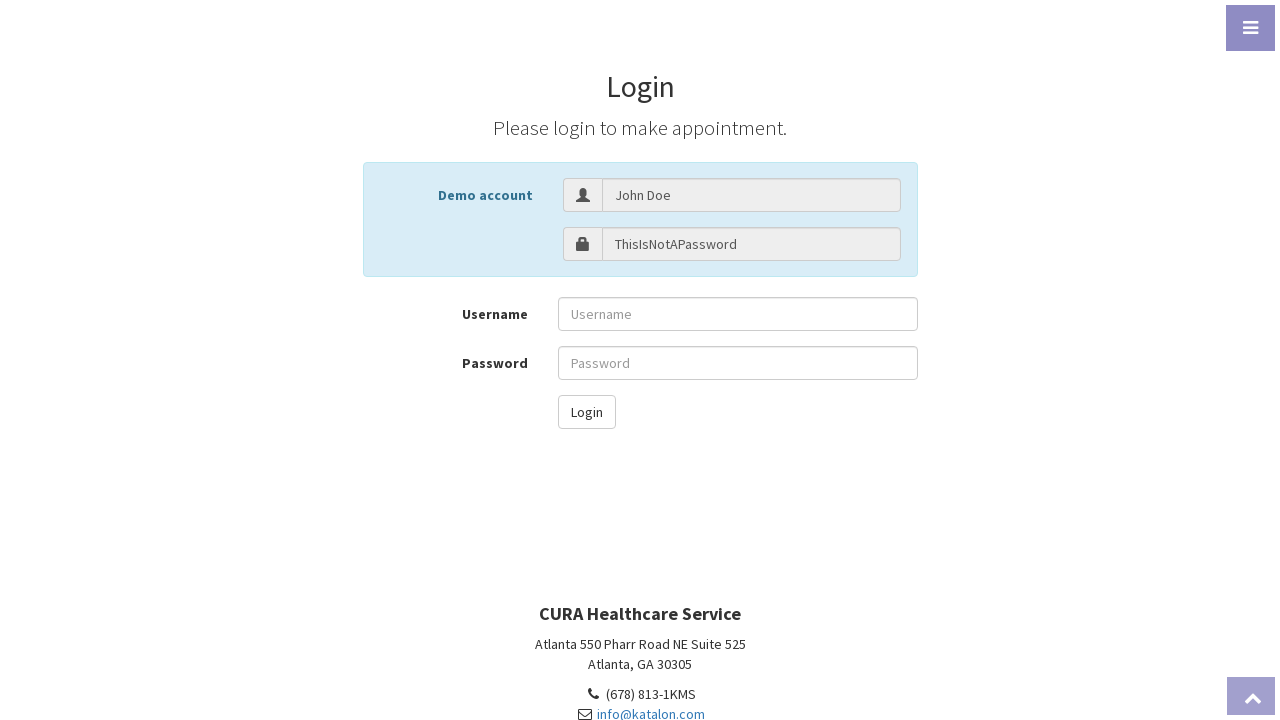

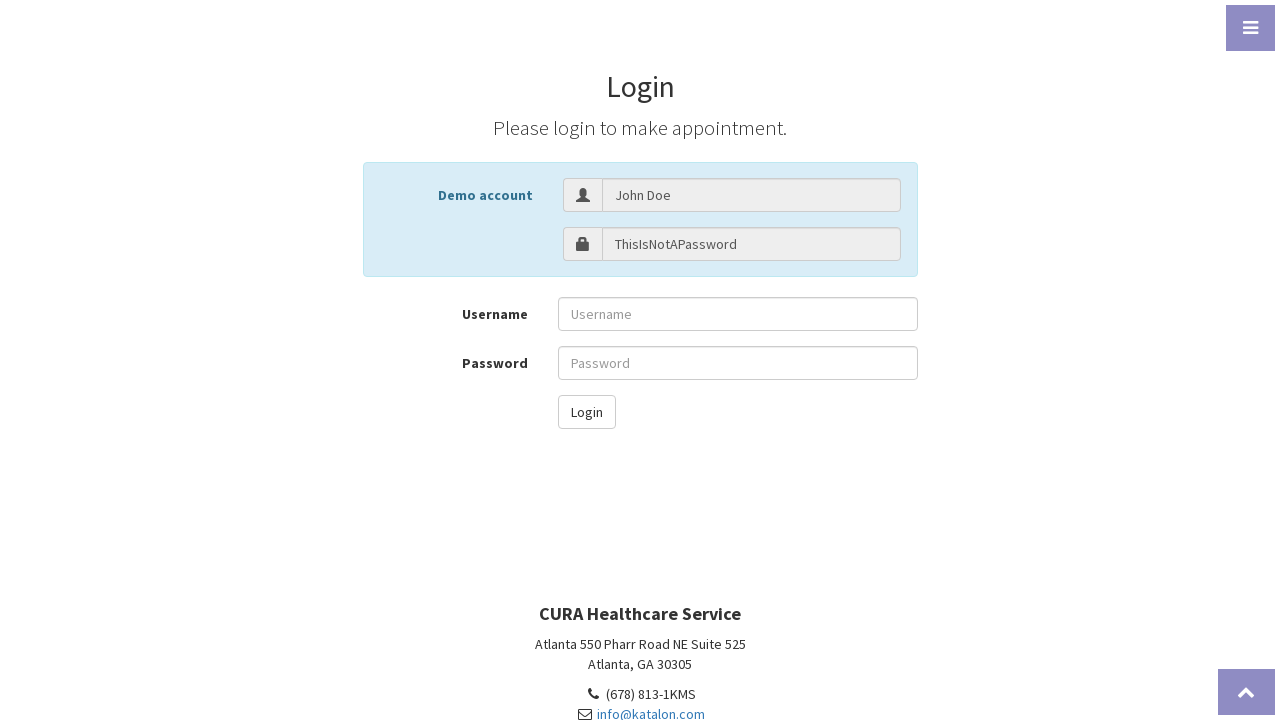